Tests regular click functionality by clicking a dynamic button and verifying the success message appears

Starting URL: https://demoqa.com/elements

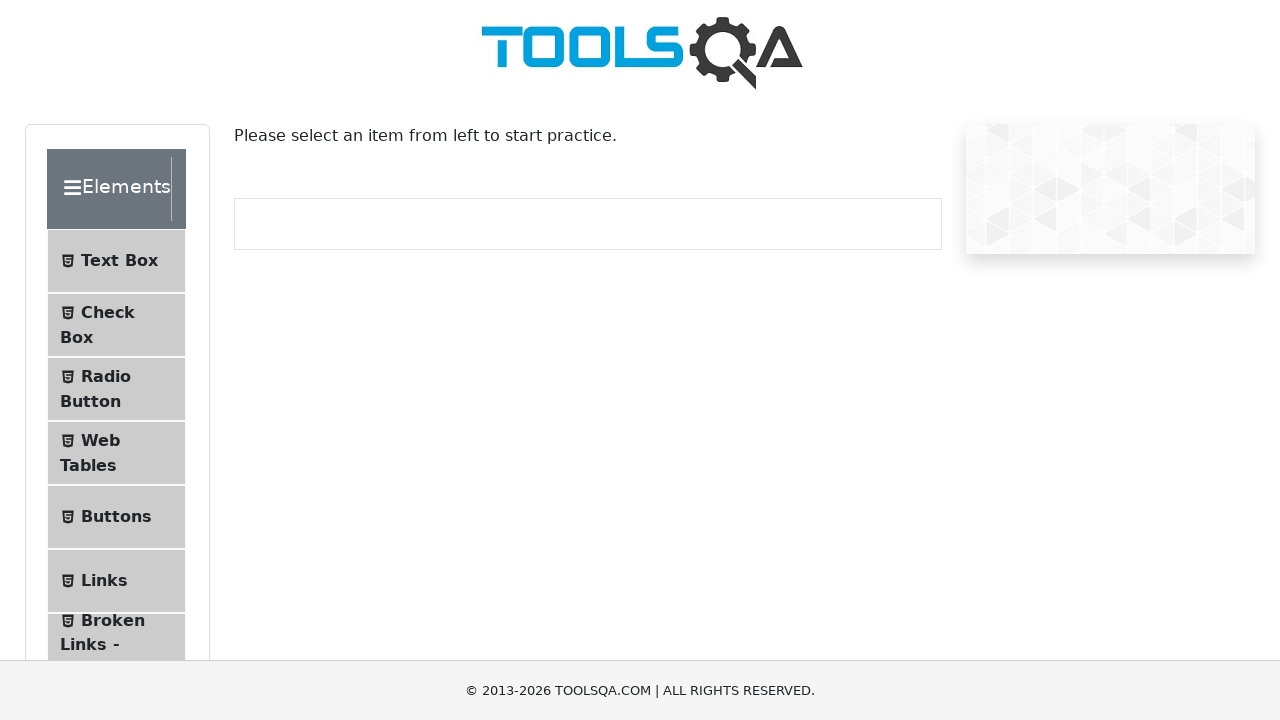

Clicked on Buttons section in navigation at (116, 517) on xpath=//span[text()='Buttons']
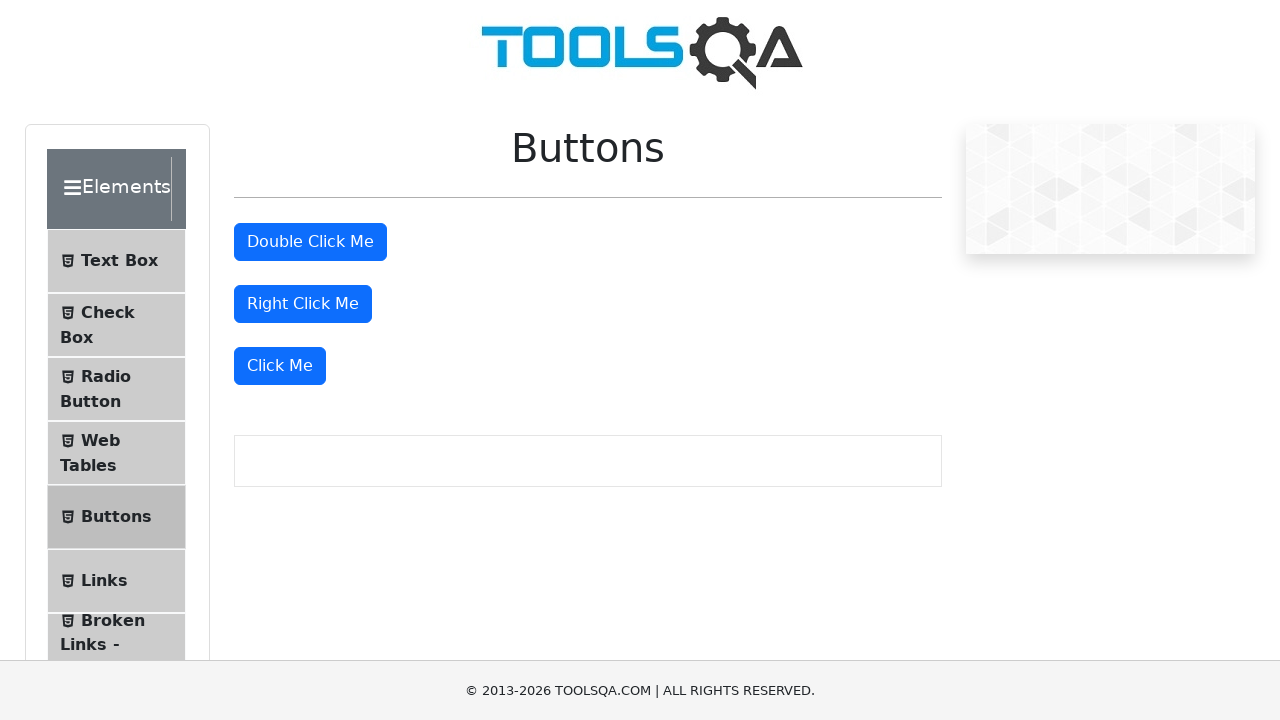

Clicked the 'Click Me' button at (280, 366) on xpath=//button[text()='Click Me']
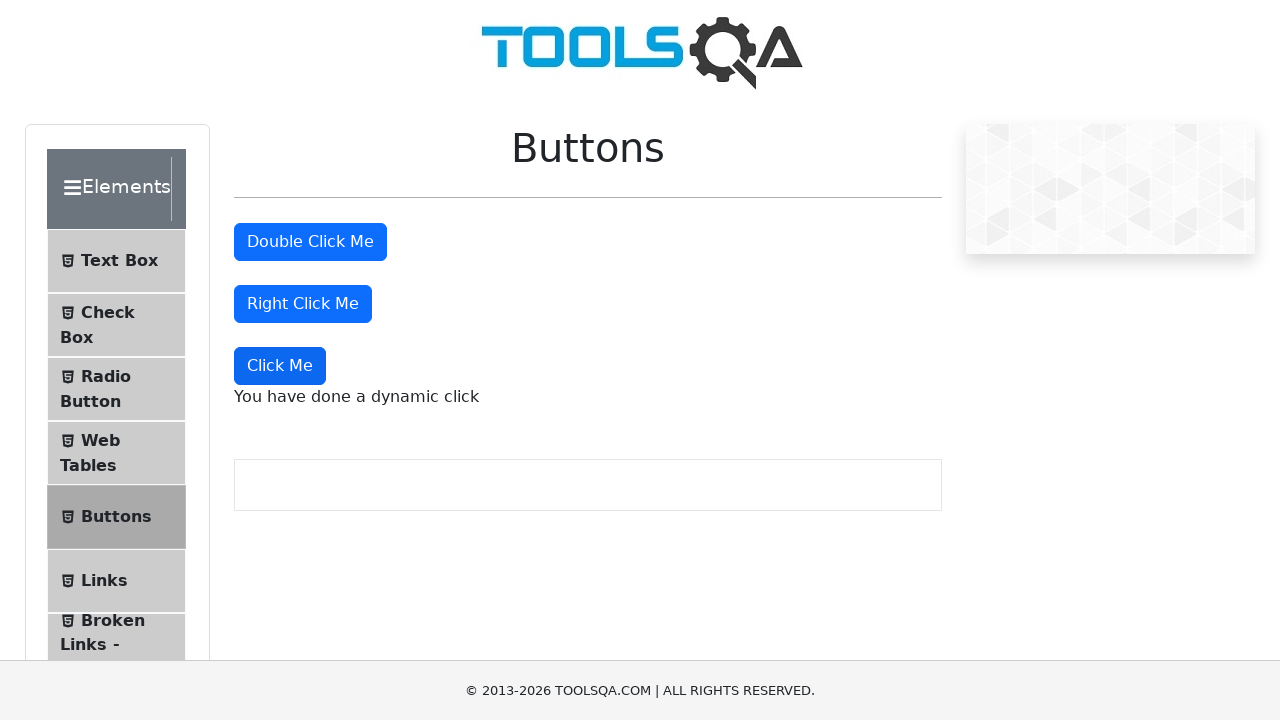

Success message appeared after clicking the button
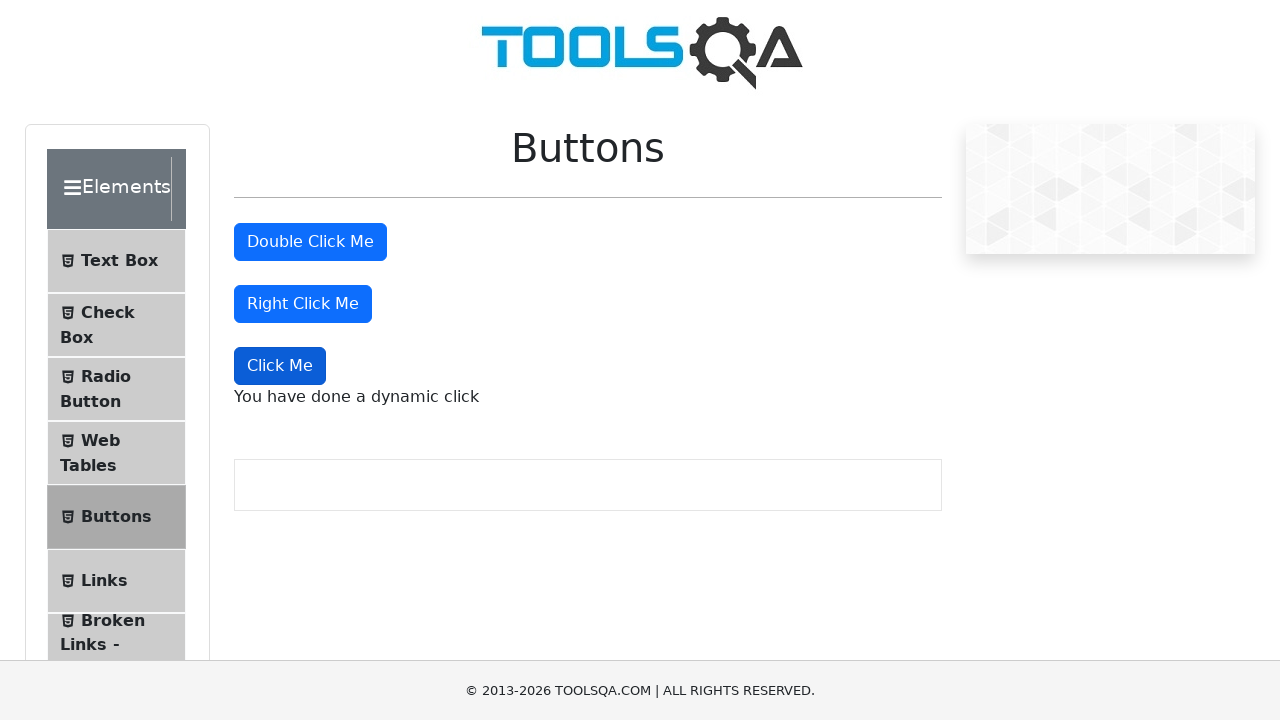

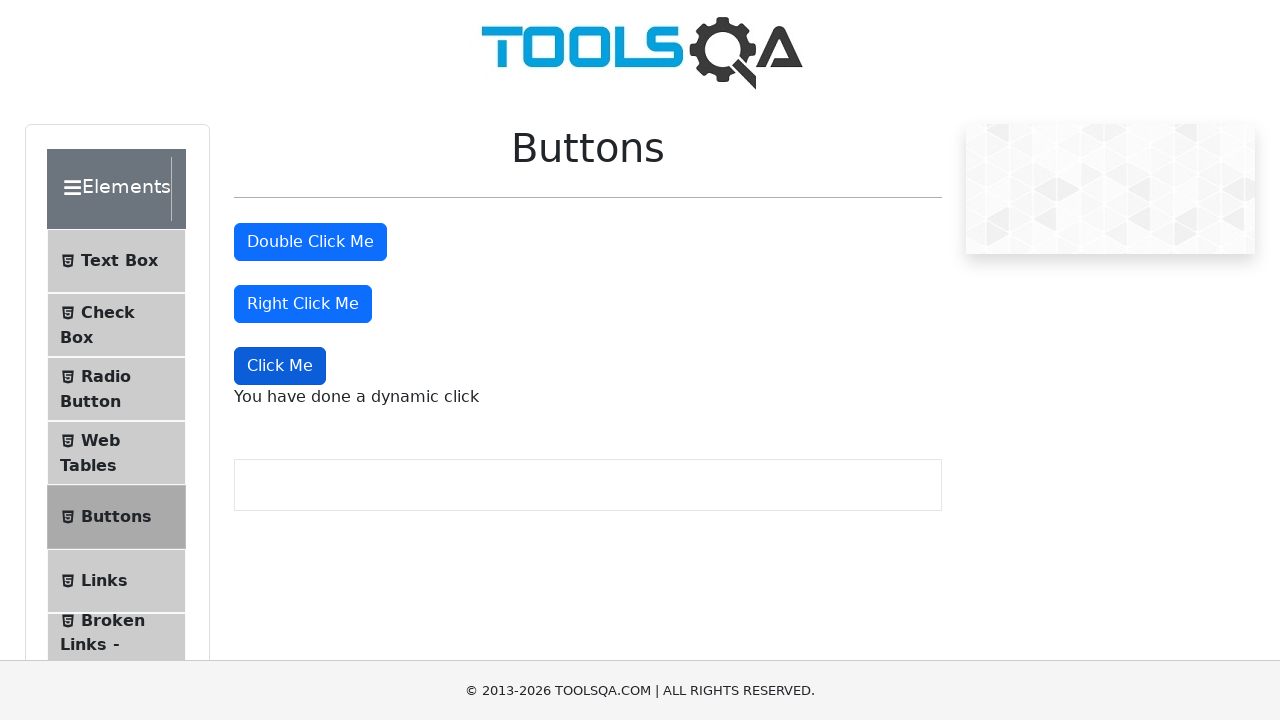